Tests stock search functionality on a Taiwanese stock information website by entering a stock code, submitting the search, and navigating to the dividend policy page.

Starting URL: https://goodinfo.tw/tw/index.asp

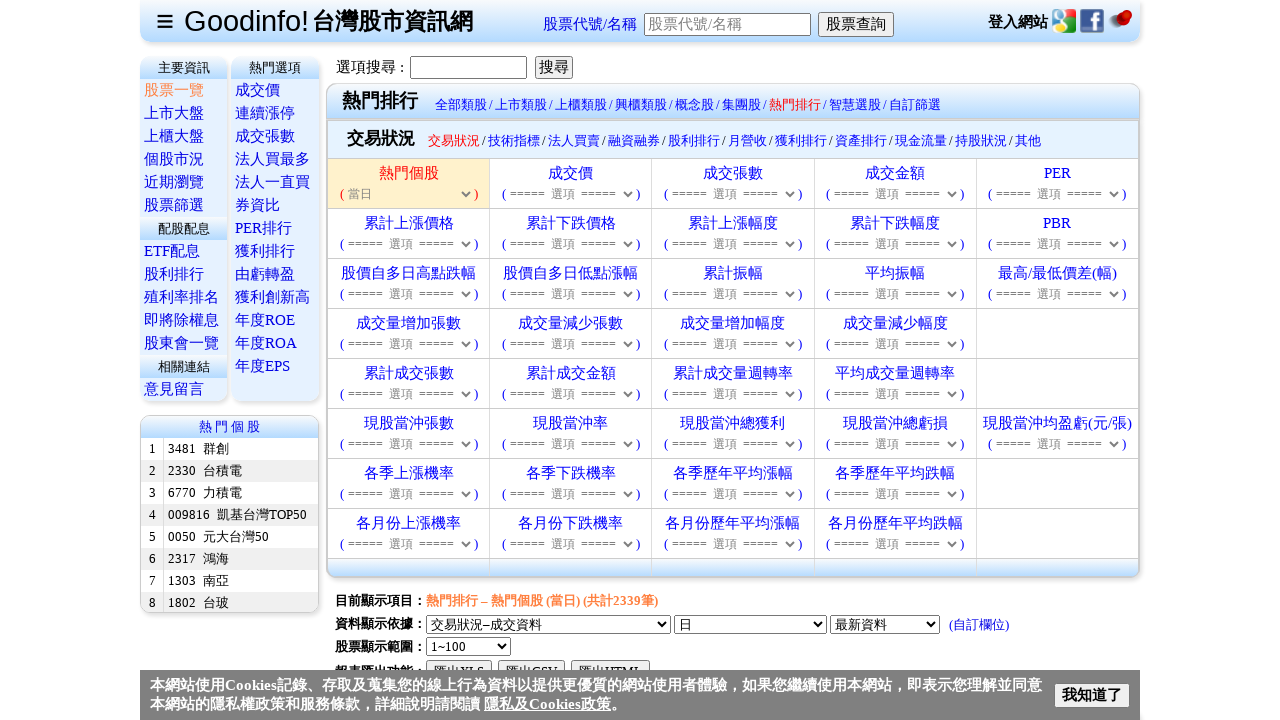

Filled stock code field with '5388' on #txtStockCode
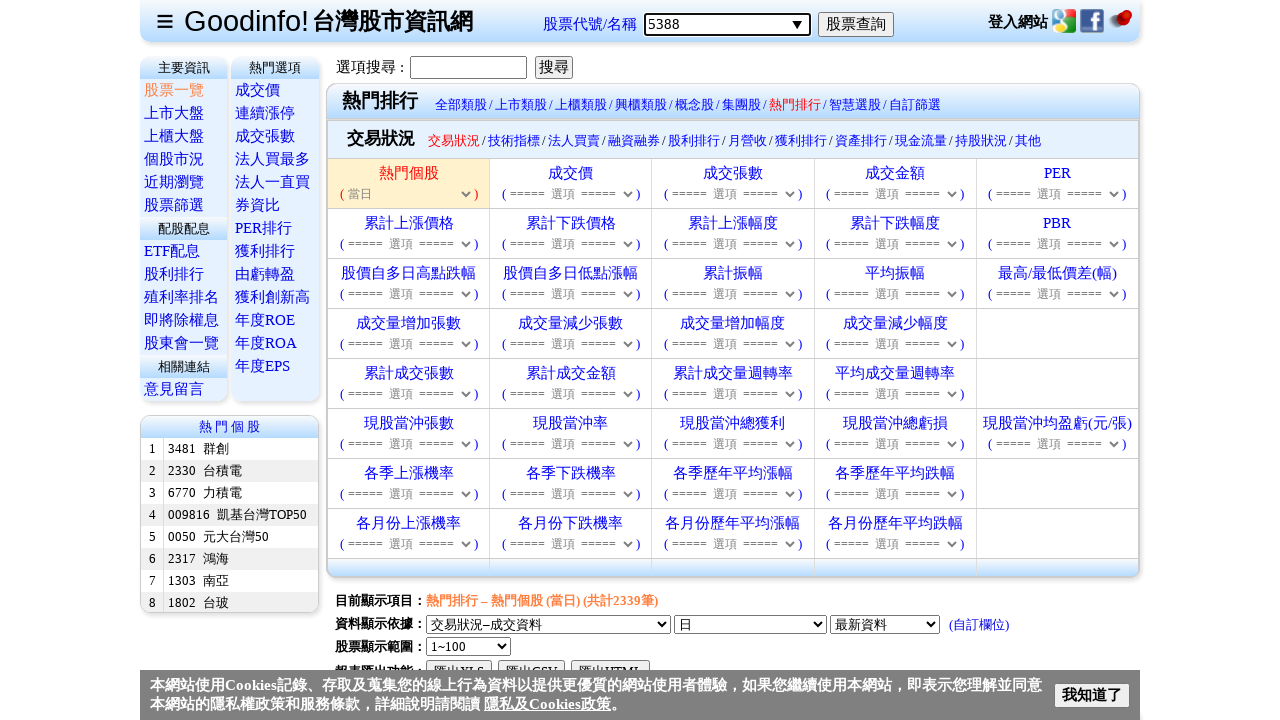

Pressed Enter to submit stock search on #txtStockCode
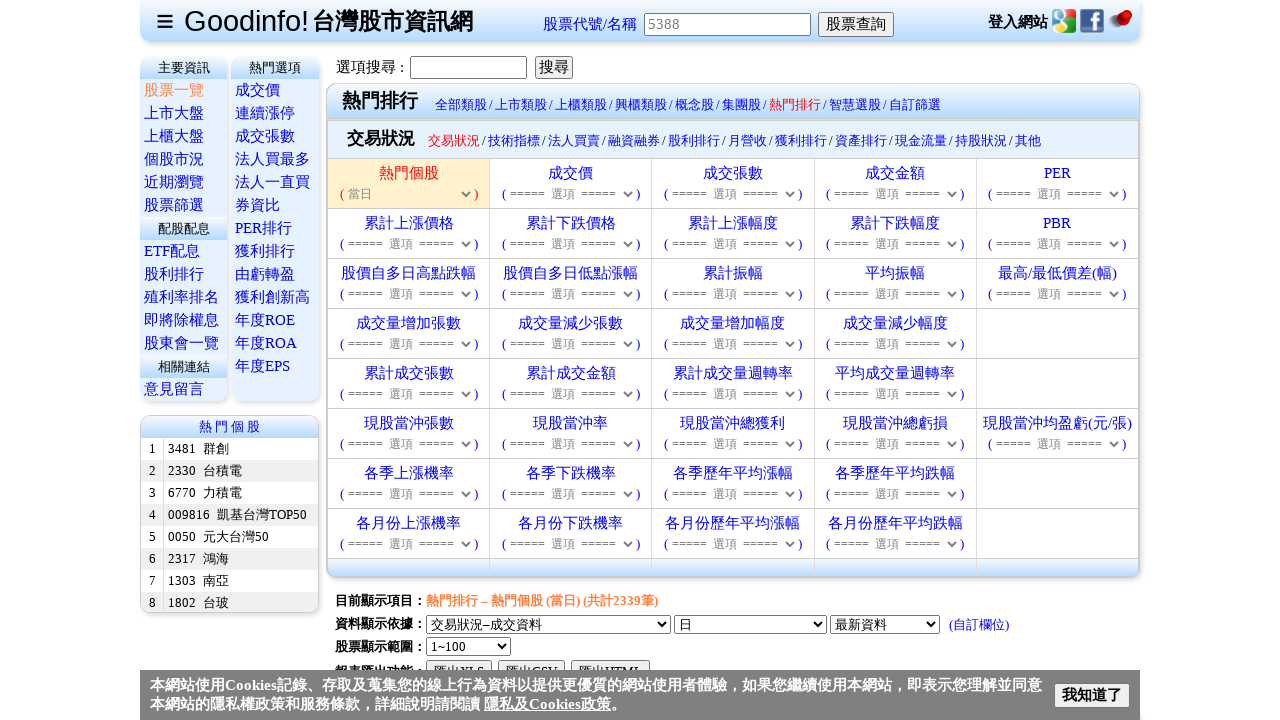

Dividend policy link appeared on page
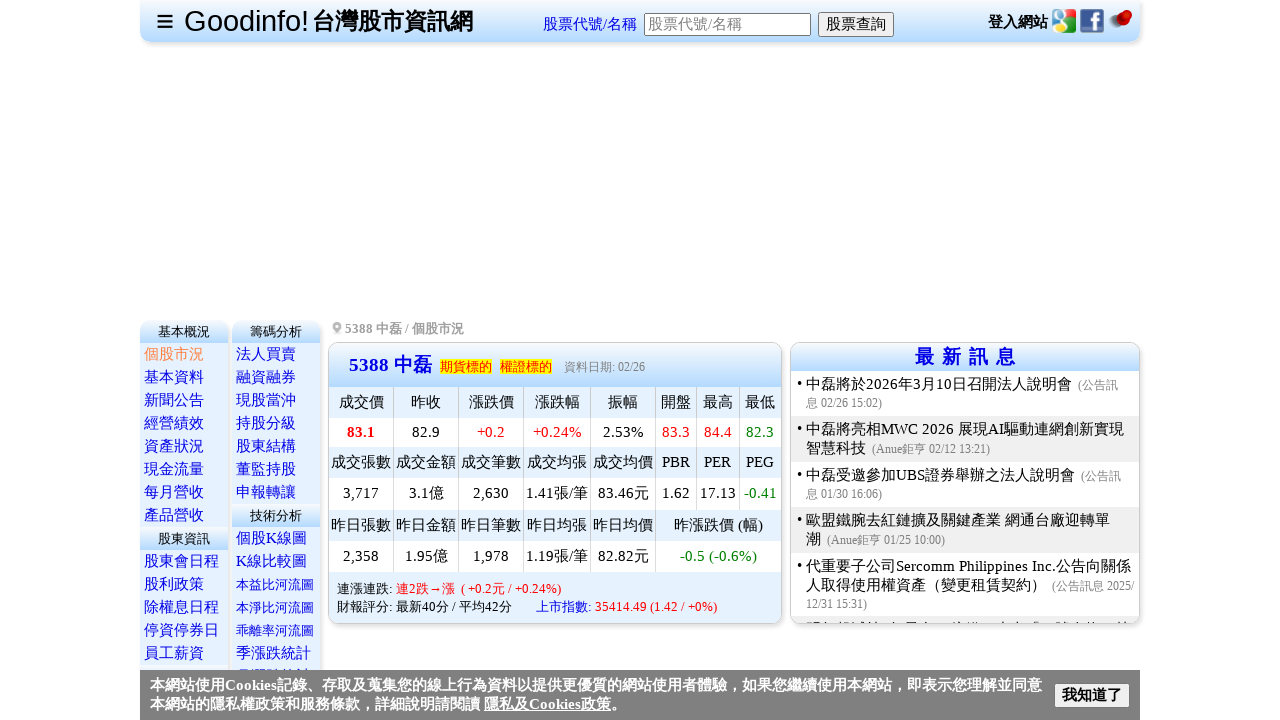

Clicked on dividend policy link at (174, 584) on text=股利政策
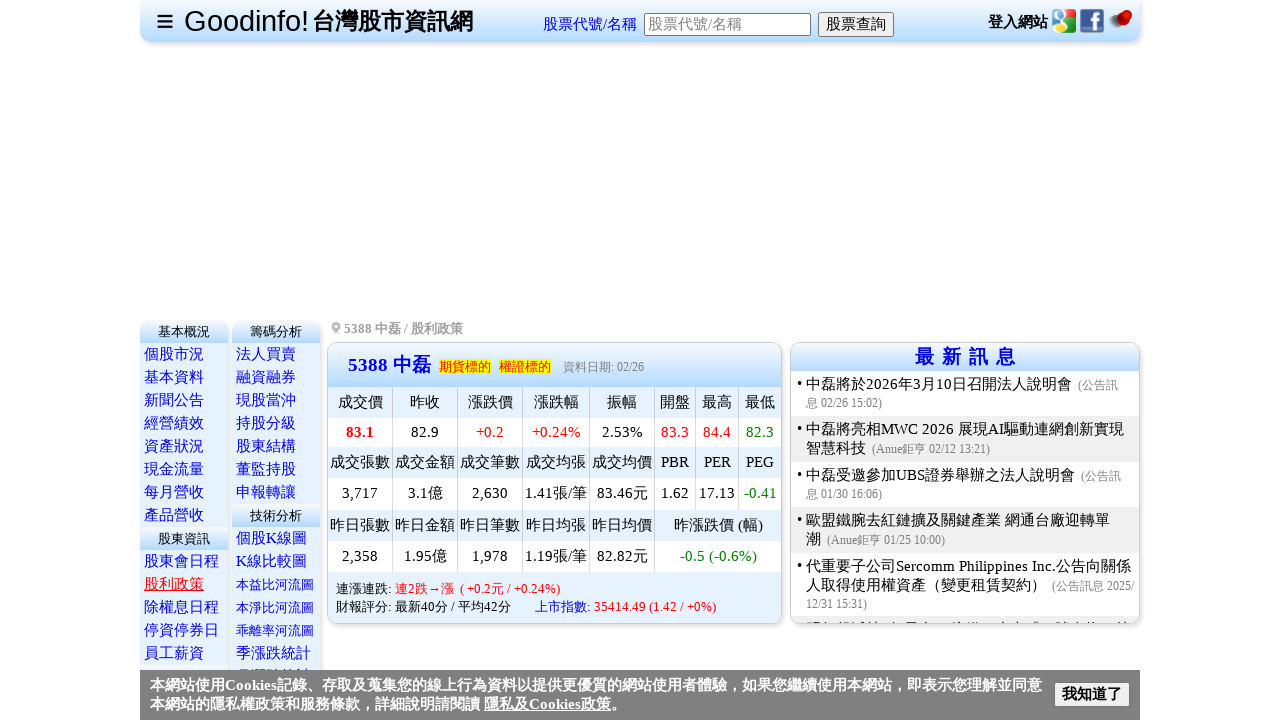

Dividend policy page loaded successfully
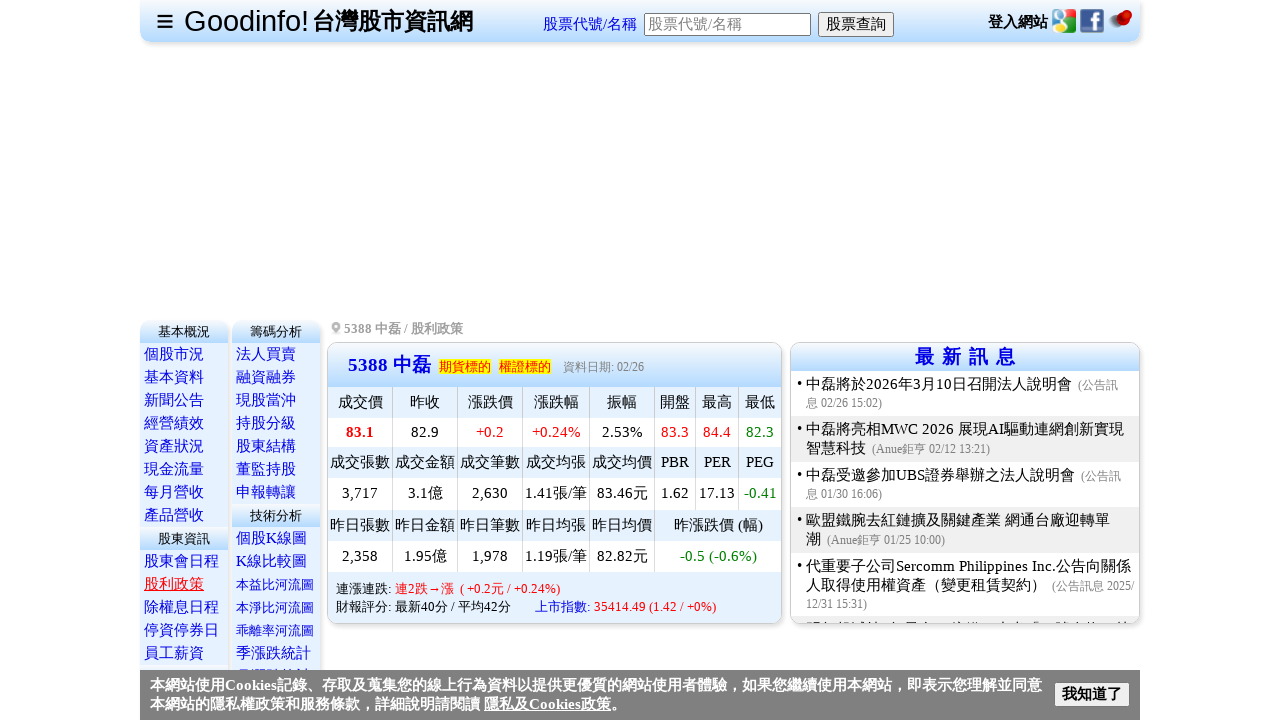

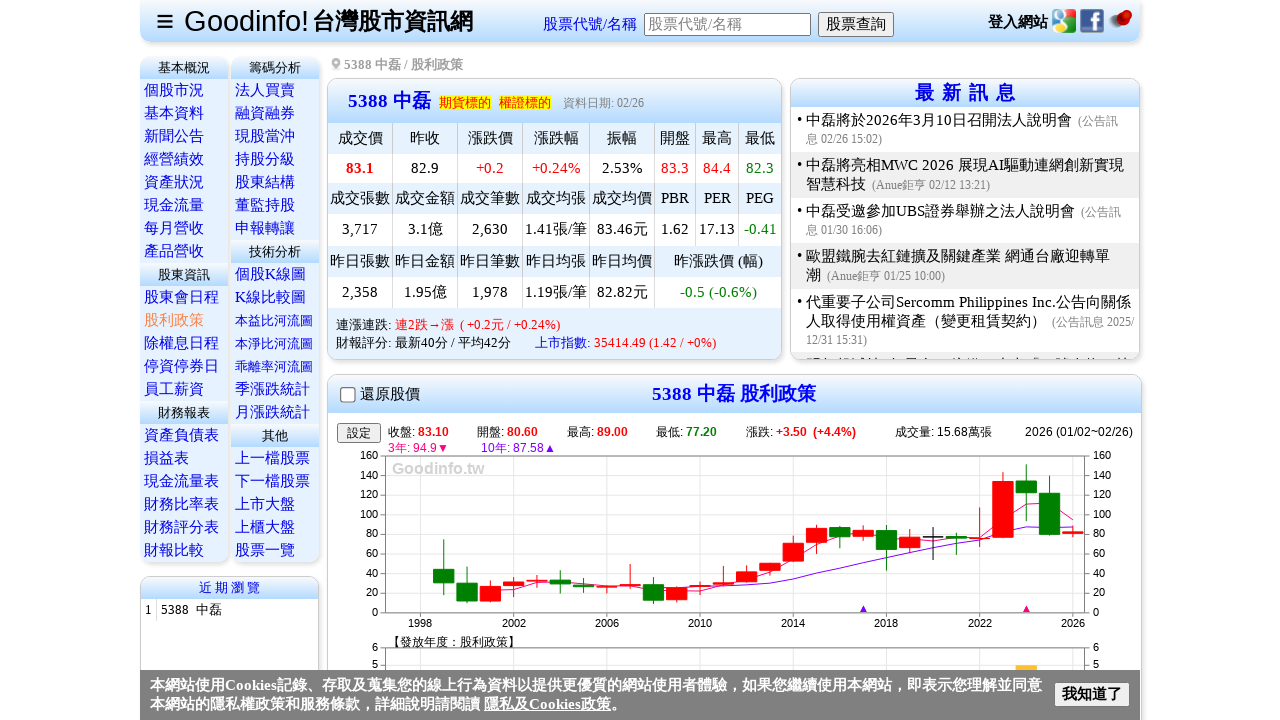